Tests un-marking todo items as complete by unchecking their checkboxes.

Starting URL: https://demo.playwright.dev/todomvc

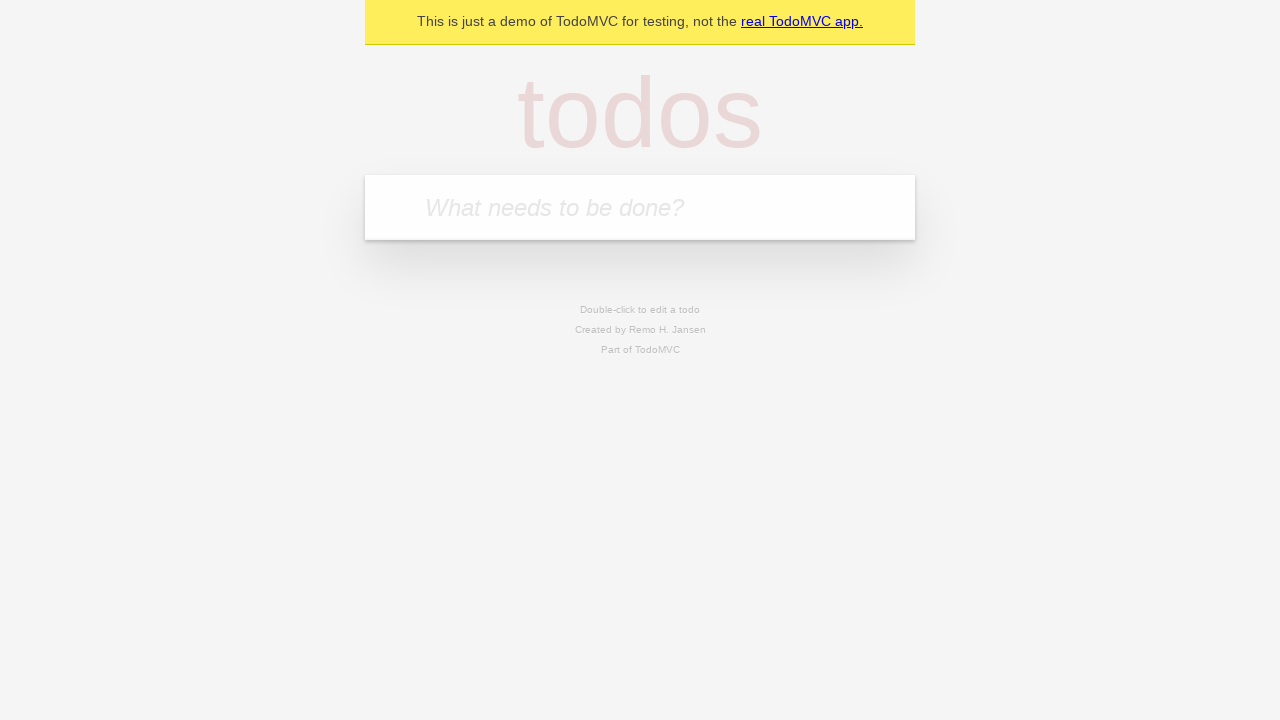

Filled input field with 'buy some cheese' on internal:attr=[placeholder="What needs to be done?"i]
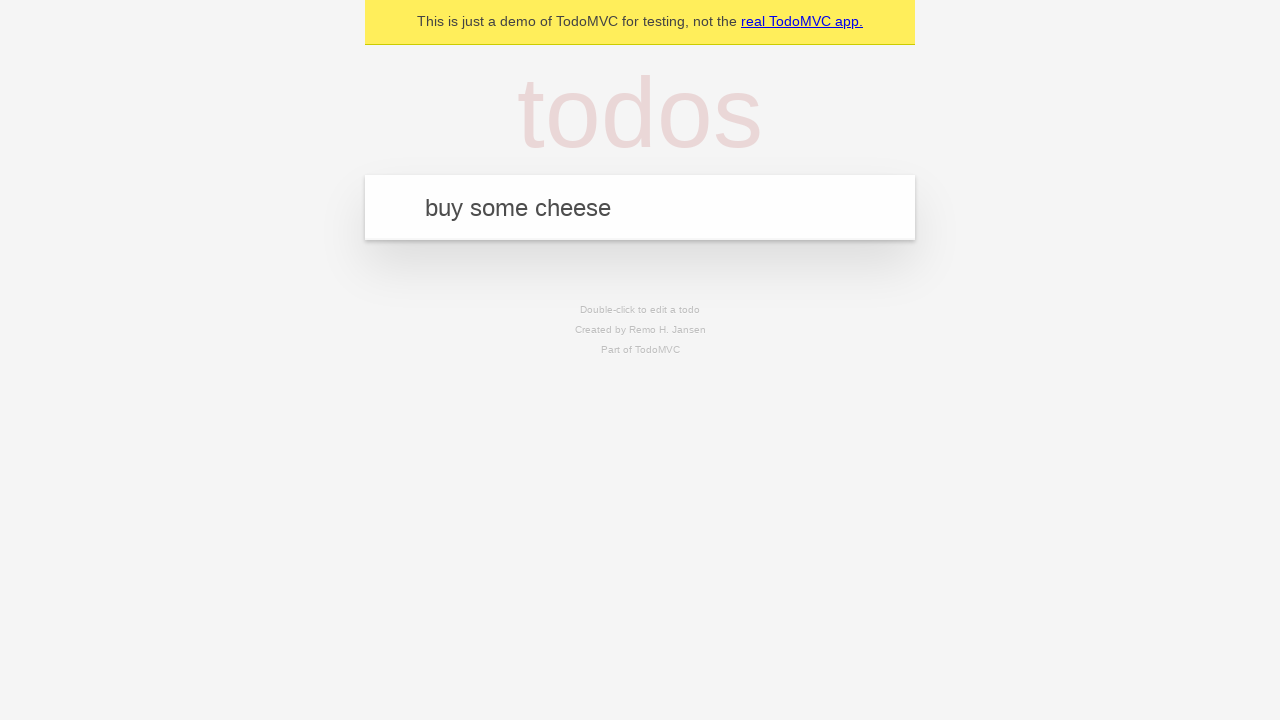

Pressed Enter to create first todo item on internal:attr=[placeholder="What needs to be done?"i]
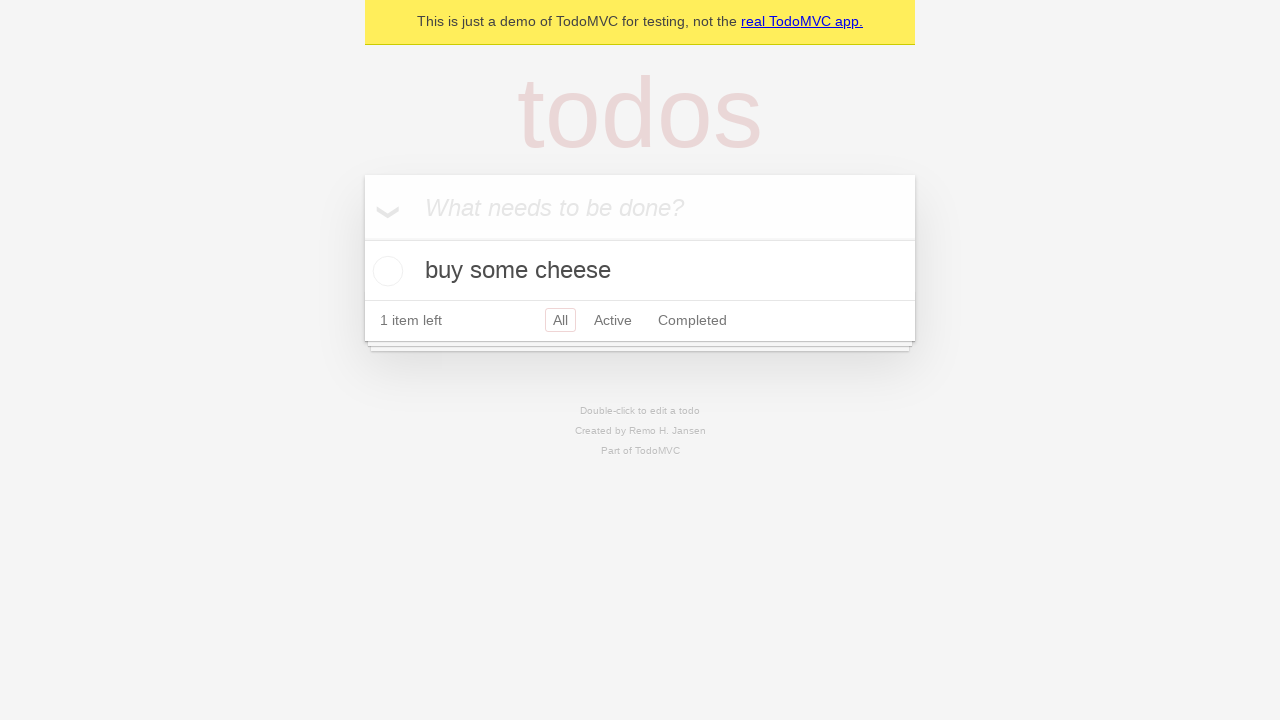

Filled input field with 'feed the cat' on internal:attr=[placeholder="What needs to be done?"i]
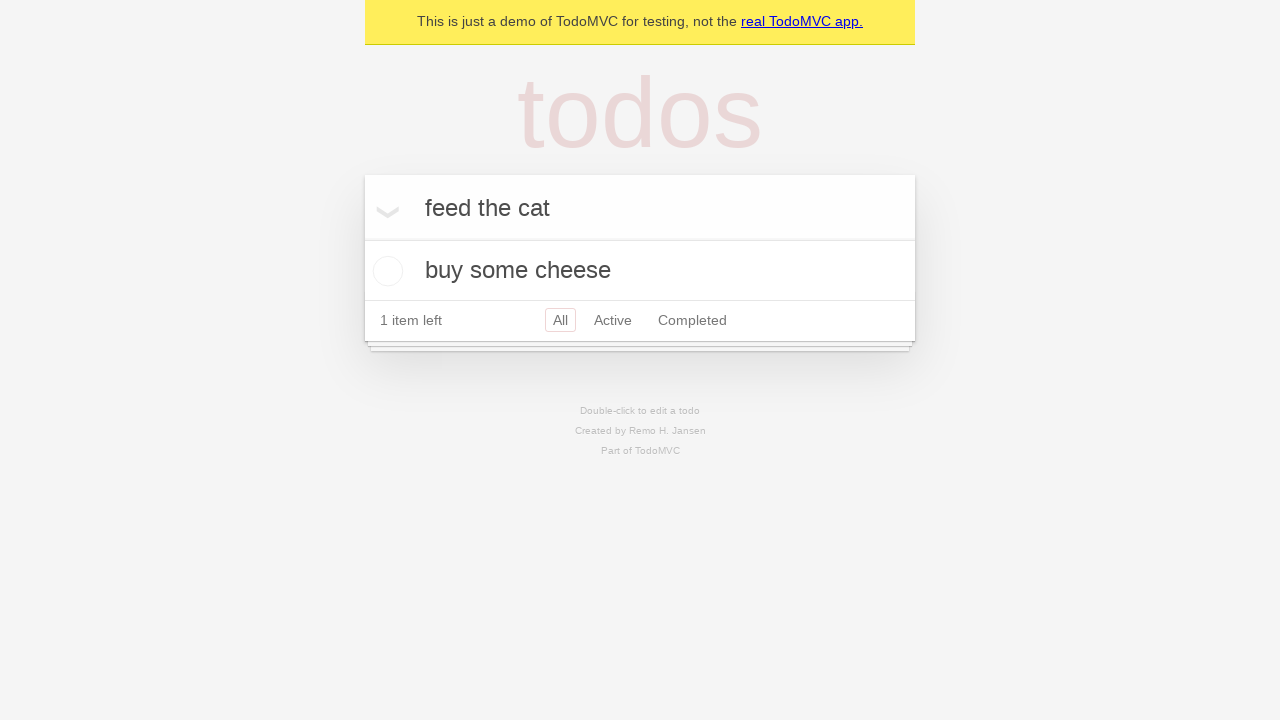

Pressed Enter to create second todo item on internal:attr=[placeholder="What needs to be done?"i]
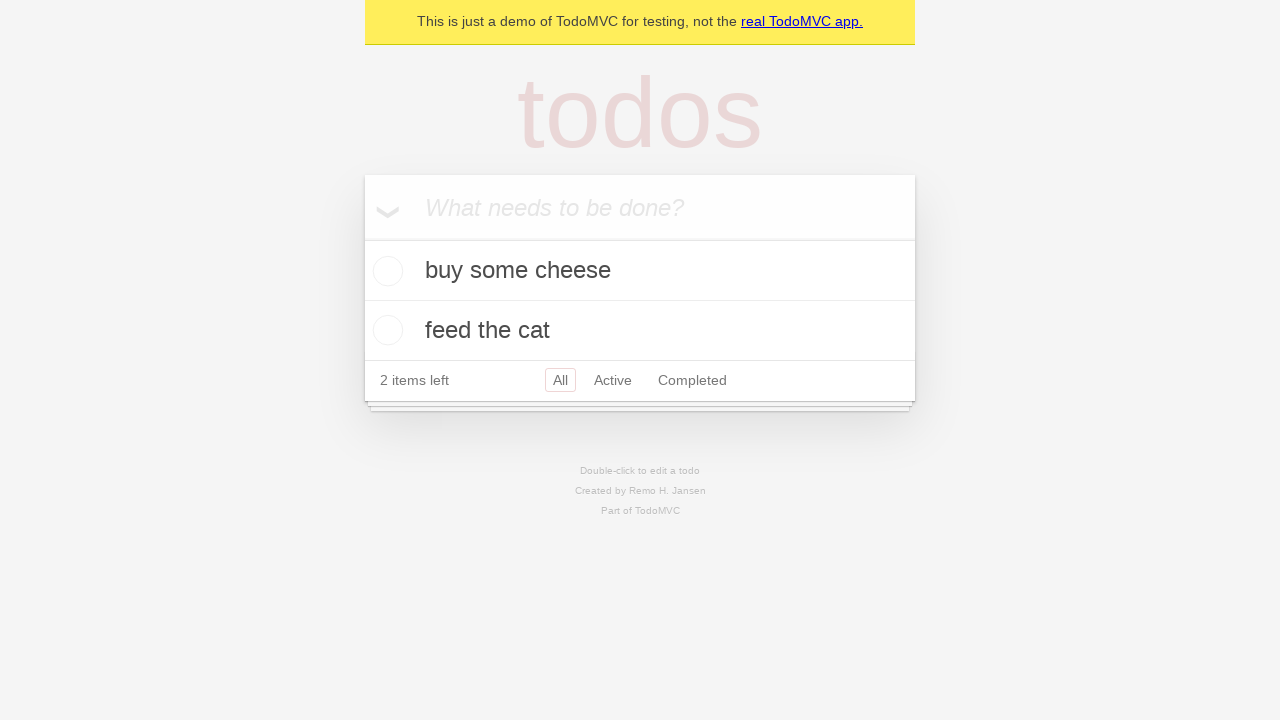

Checked the first todo item checkbox to mark it complete at (385, 271) on internal:testid=[data-testid="todo-item"s] >> nth=0 >> internal:role=checkbox
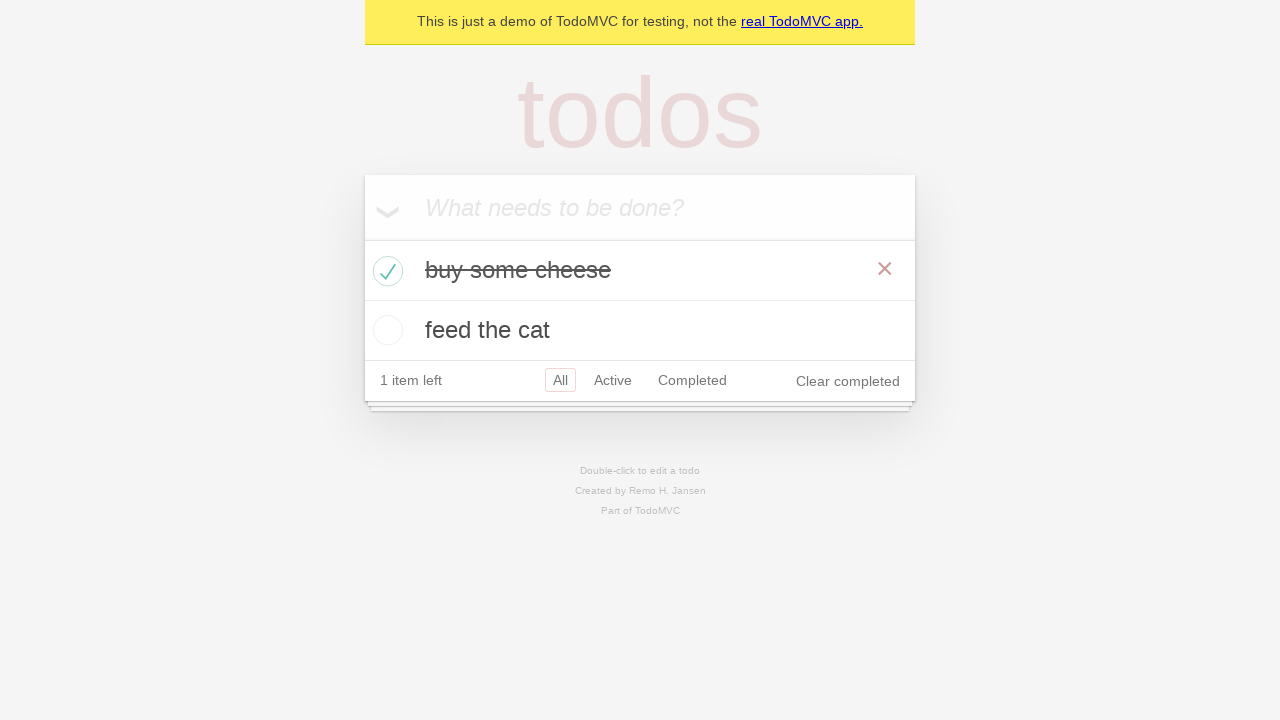

Unchecked the first todo item checkbox to mark it as incomplete at (385, 271) on internal:testid=[data-testid="todo-item"s] >> nth=0 >> internal:role=checkbox
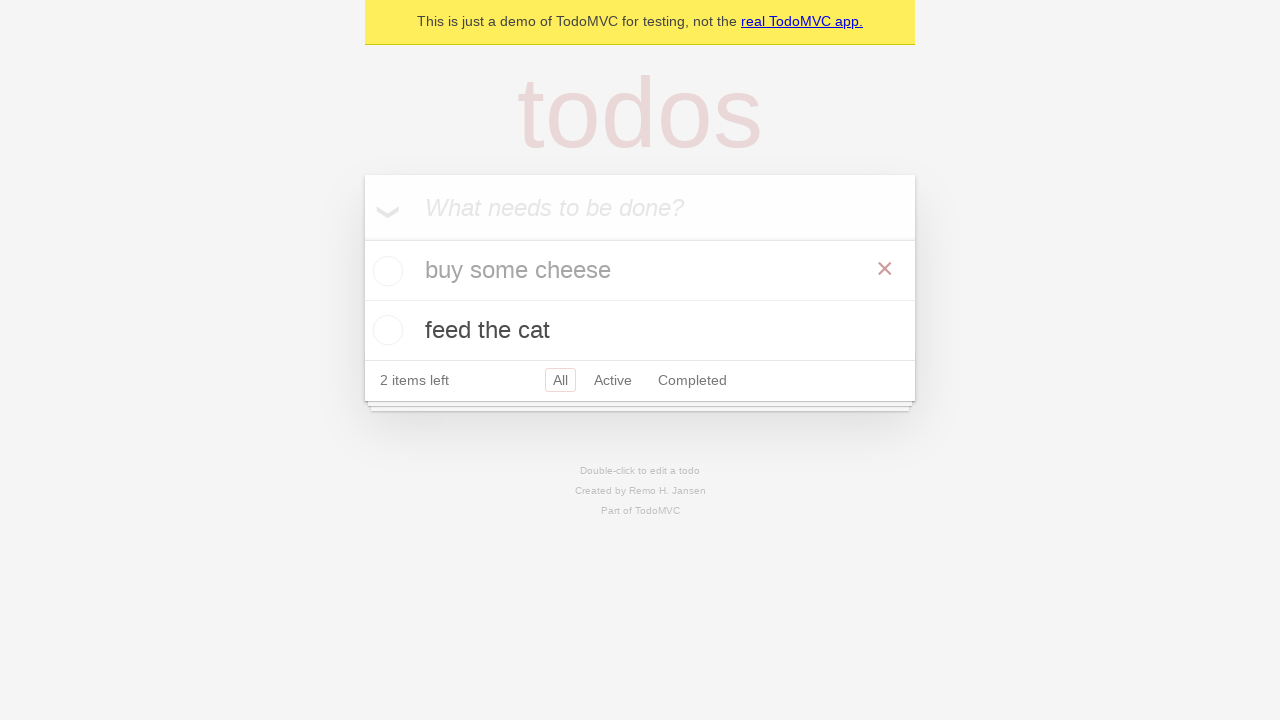

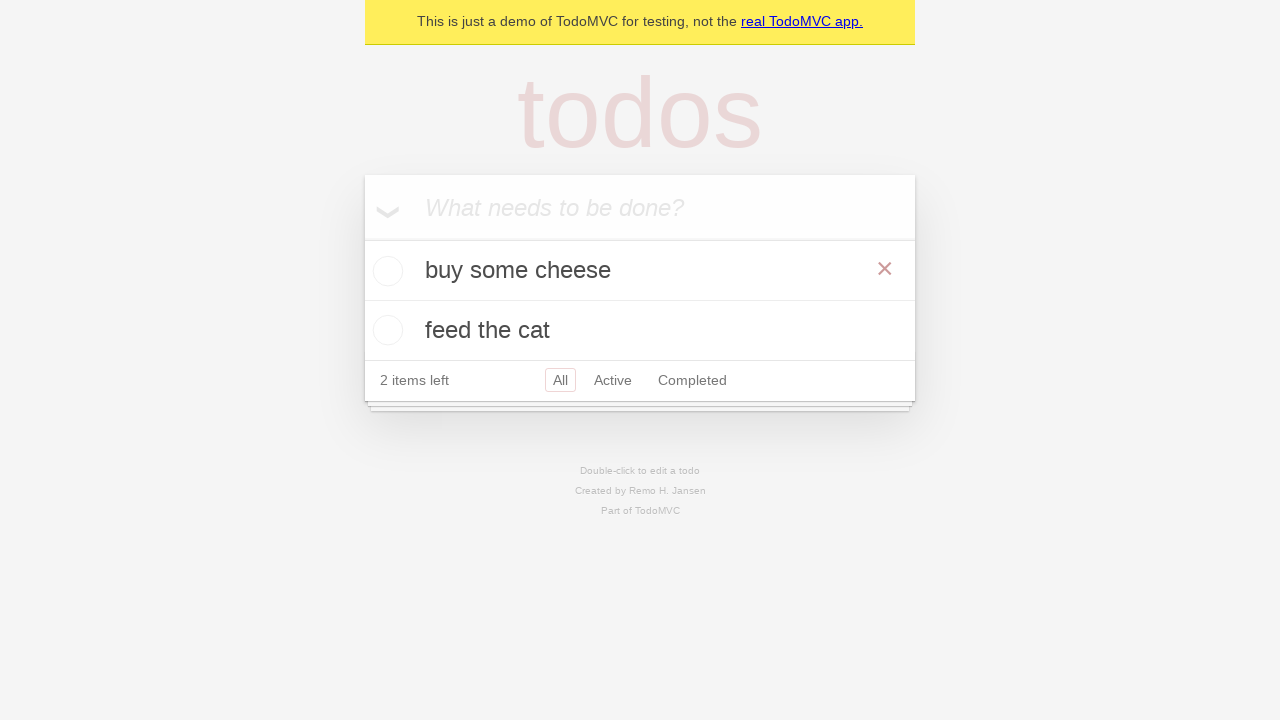